Opens a new browser tab by clicking a button, switches to the new tab, and verifies content on the new page

Starting URL: https://demoqa.com/browser-windows

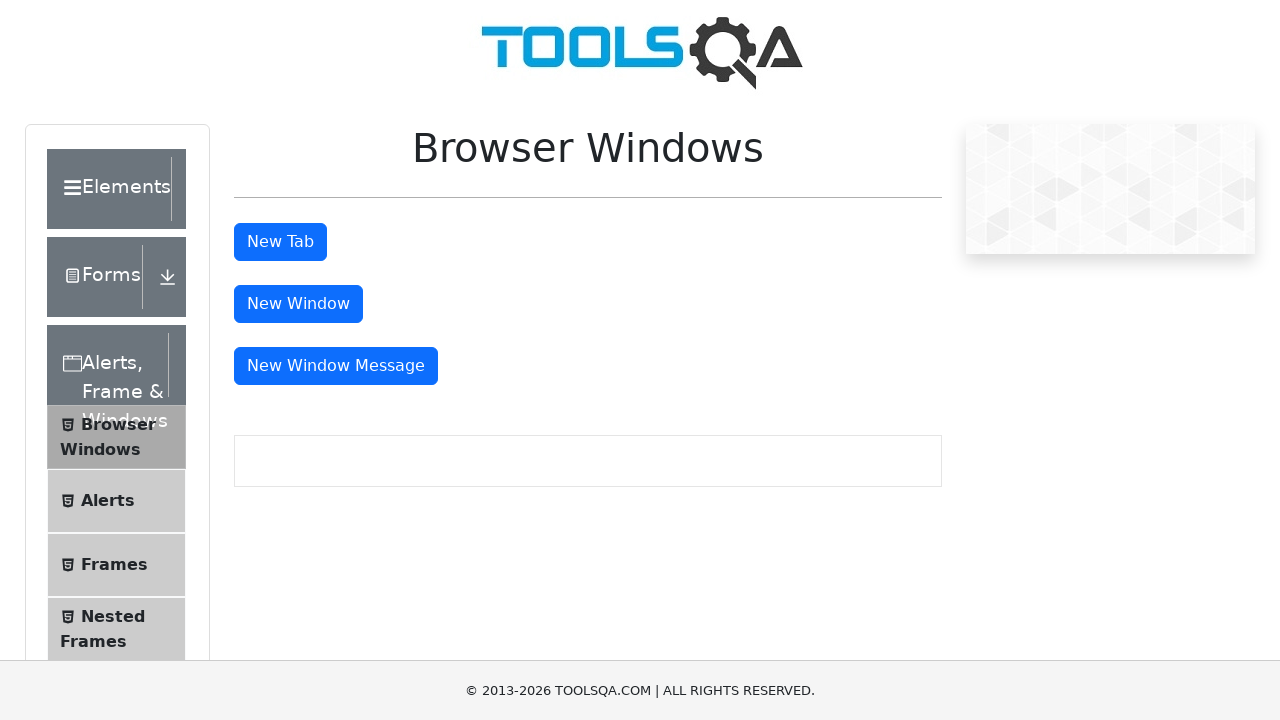

Clicked button to open new tab at (280, 242) on #tabButton
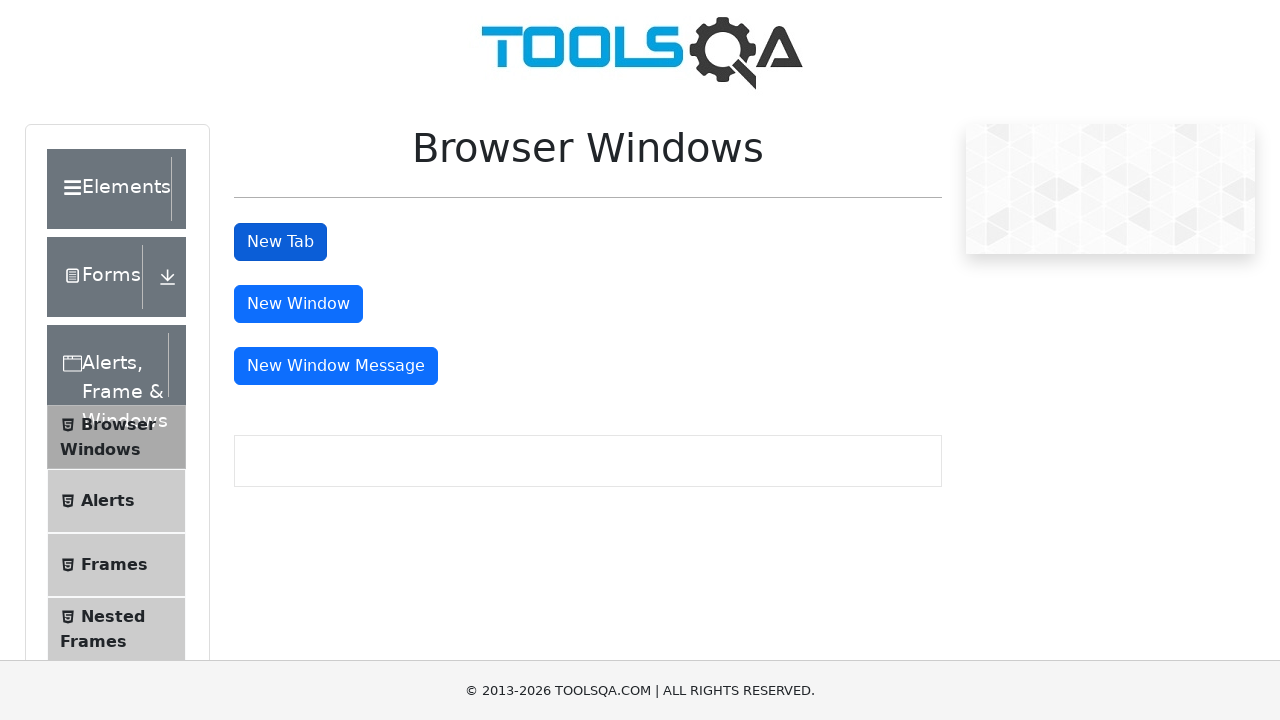

New tab opened and captured
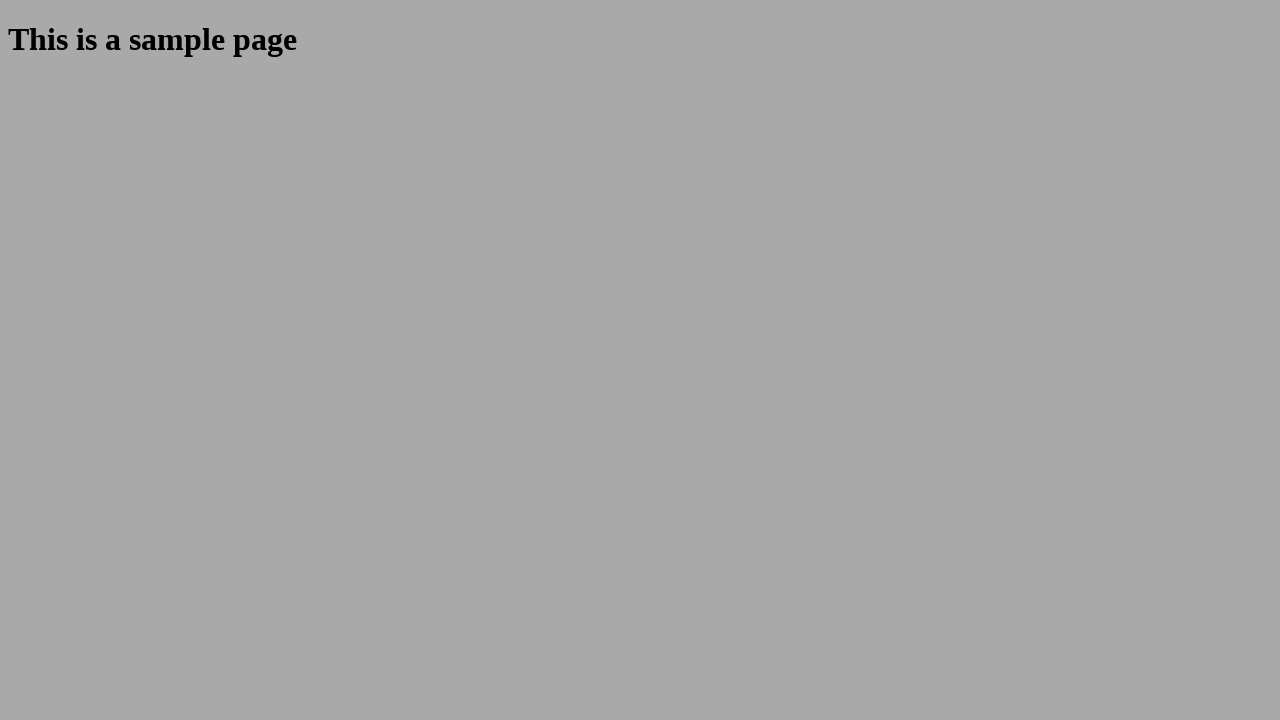

New page fully loaded
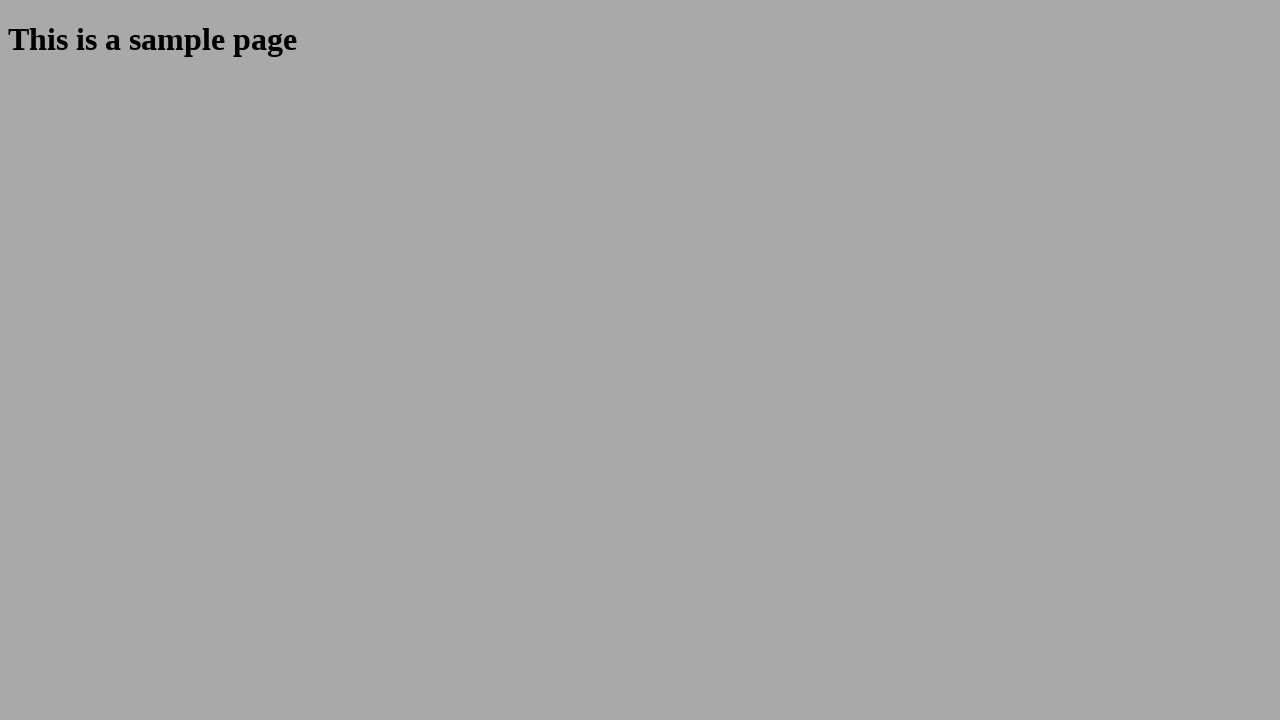

Retrieved heading text: 'This is a sample page'
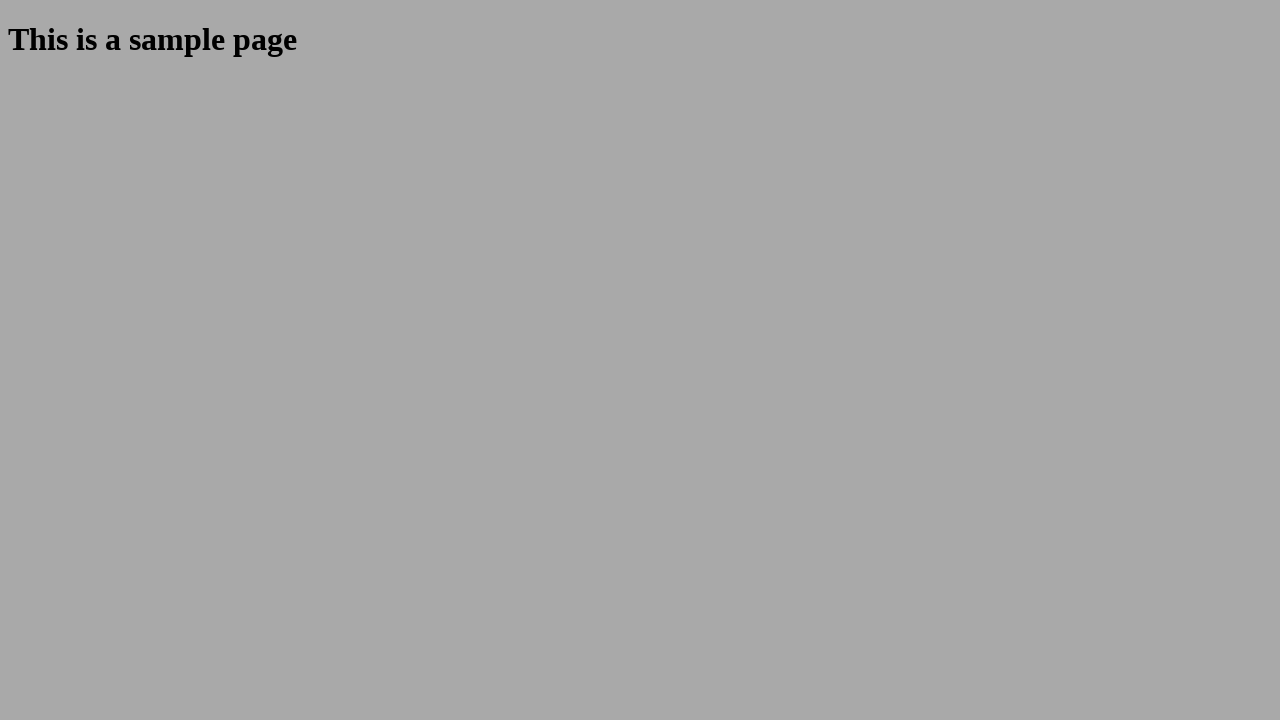

Verified heading text matches expected content
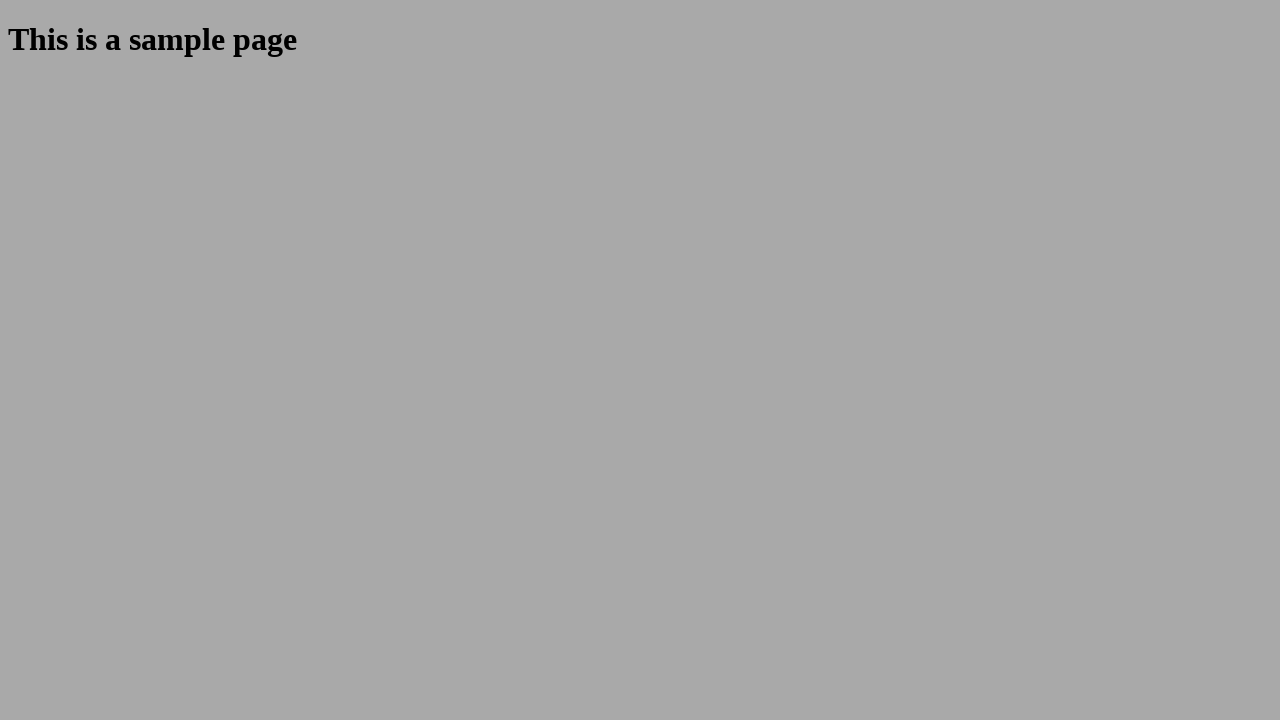

Closed the new tab
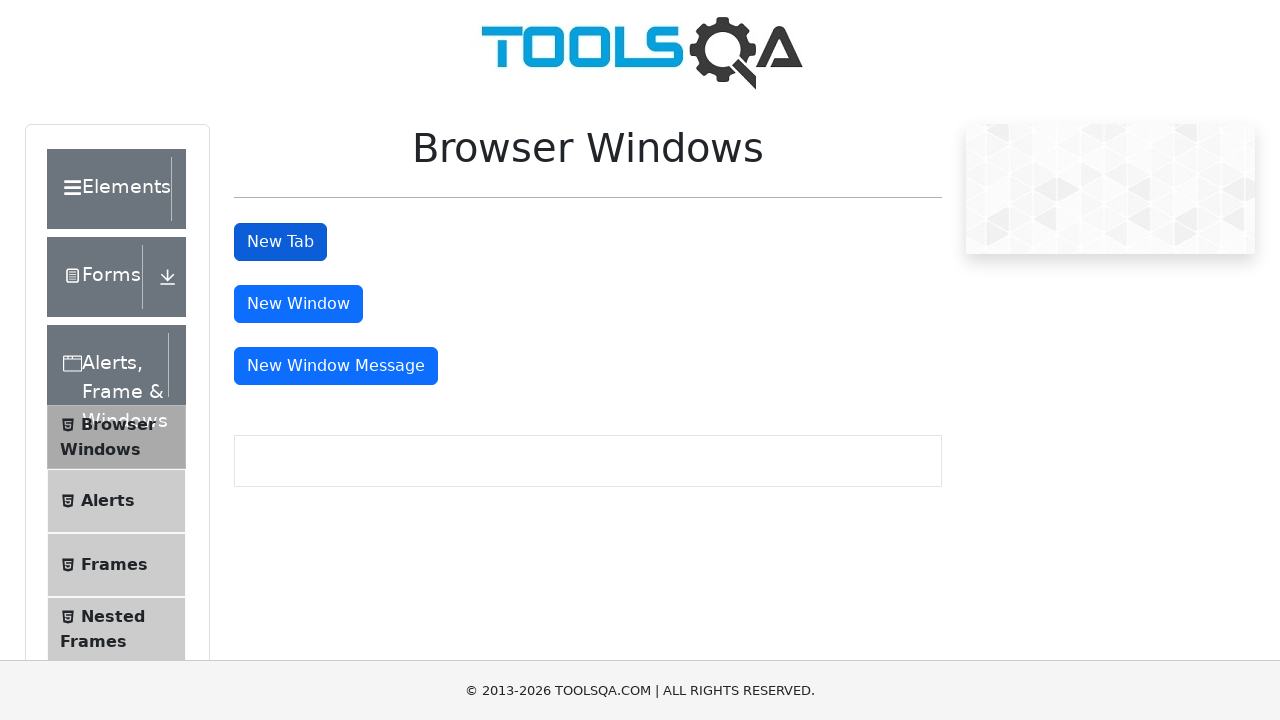

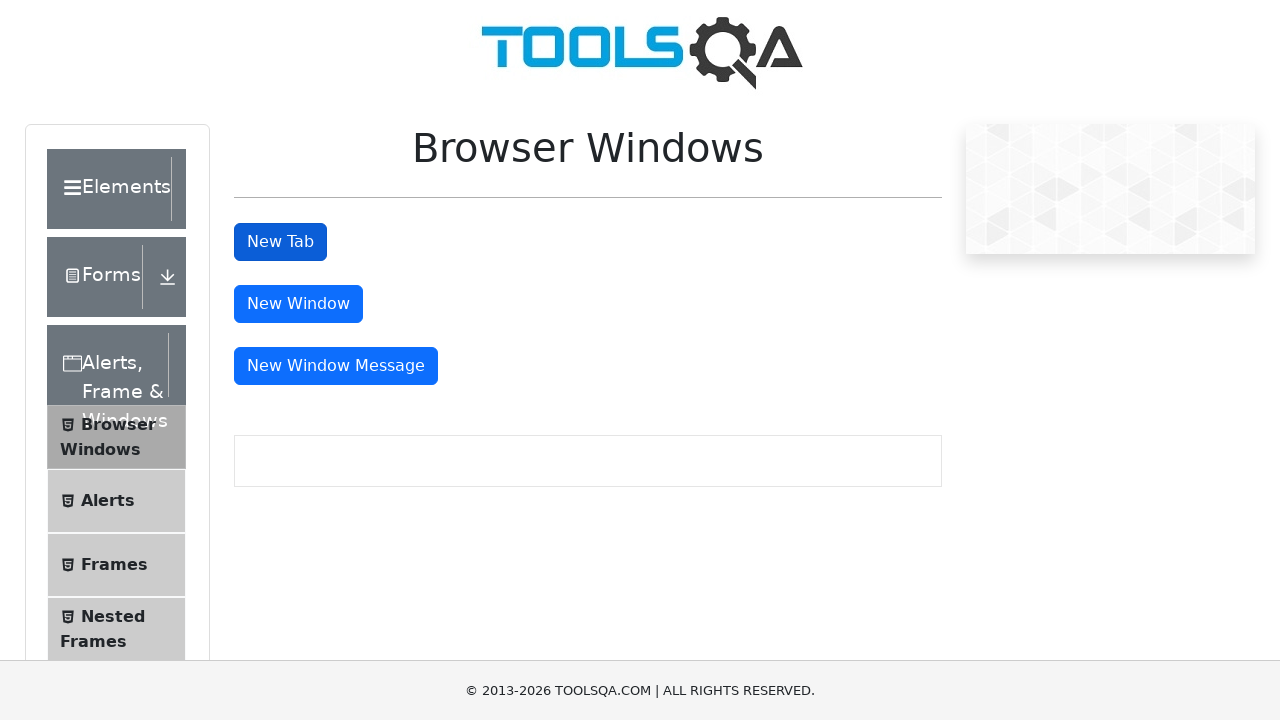